Tests form submission with all fields filled - name, email, and phone

Starting URL: https://lm.skillbox.cc/qa_tester/module02/homework1/

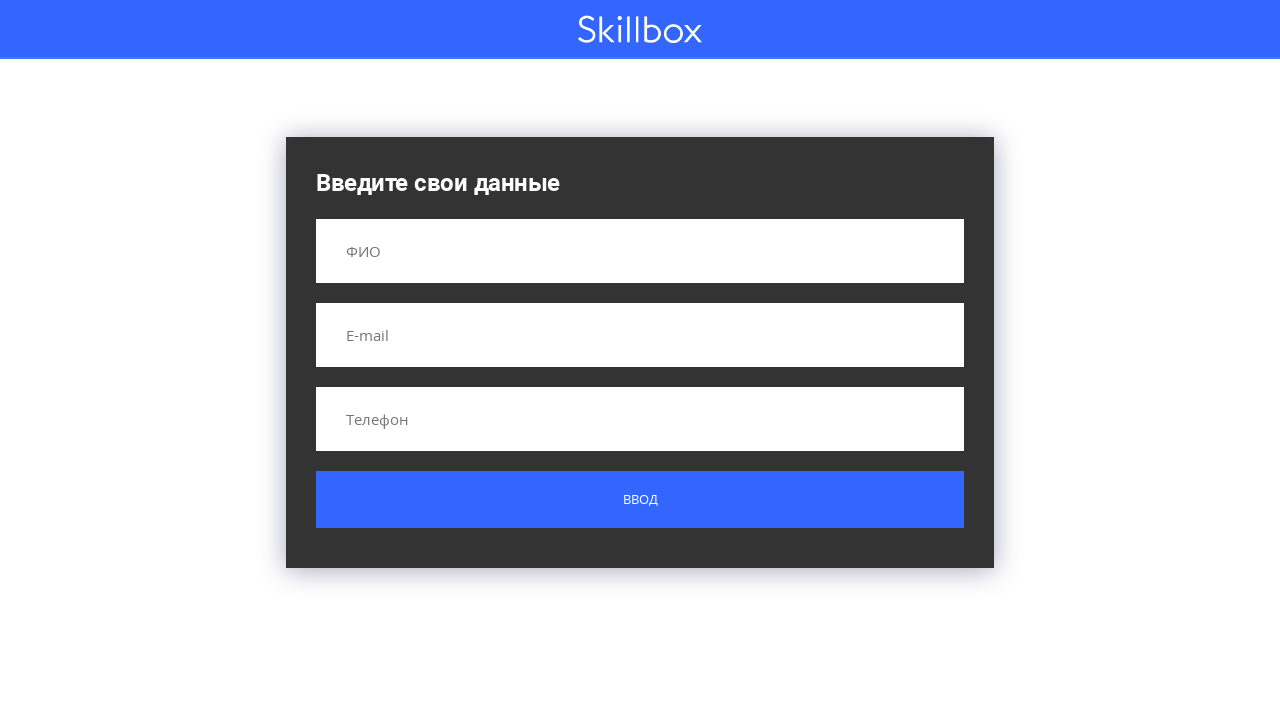

Filled name field with 'Иван Иванович Иванов' on input[name='name']
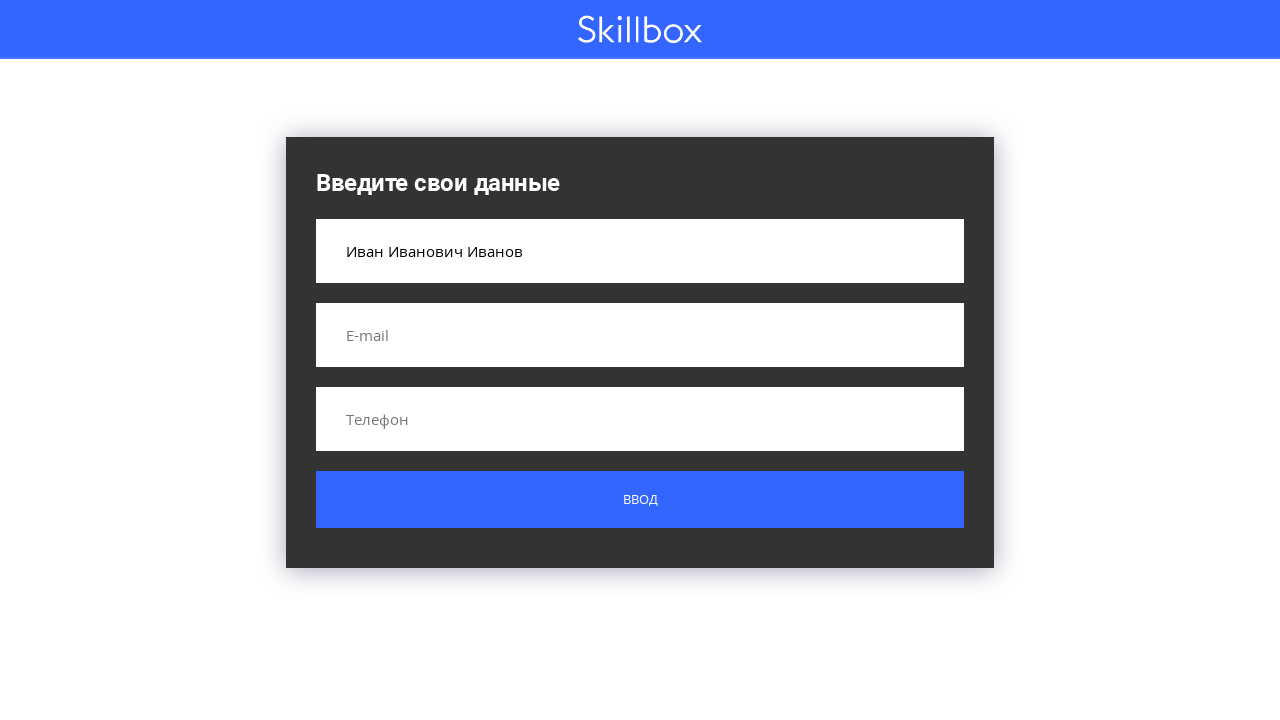

Filled email field with 'test@test.ru' on input[name='email']
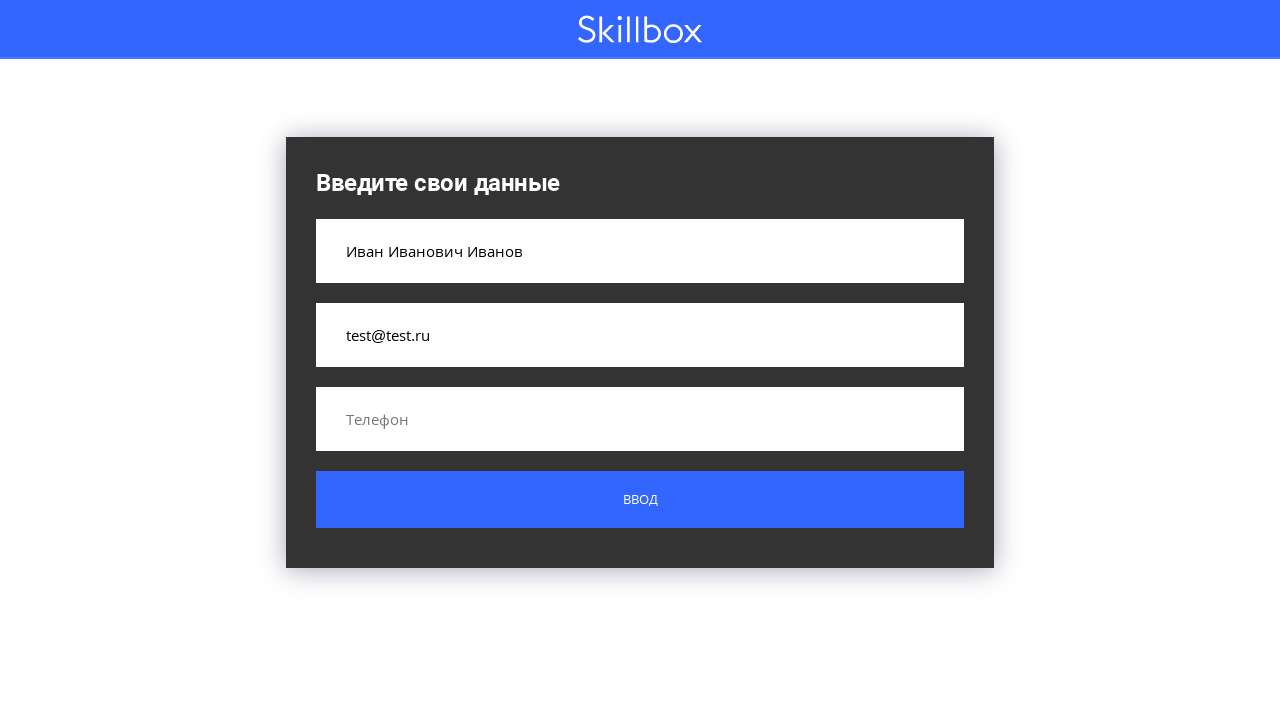

Filled phone field with '+79999999999' on input[name='phone']
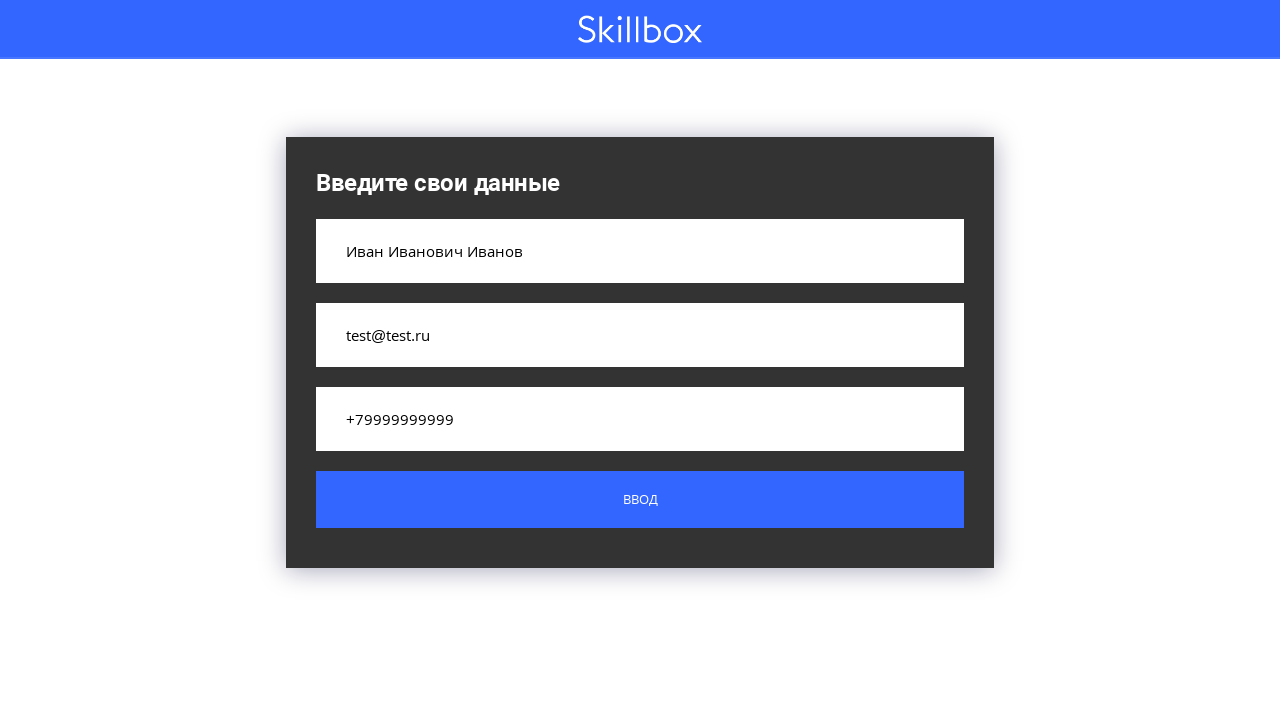

Clicked submit button to submit form at (640, 500) on .button
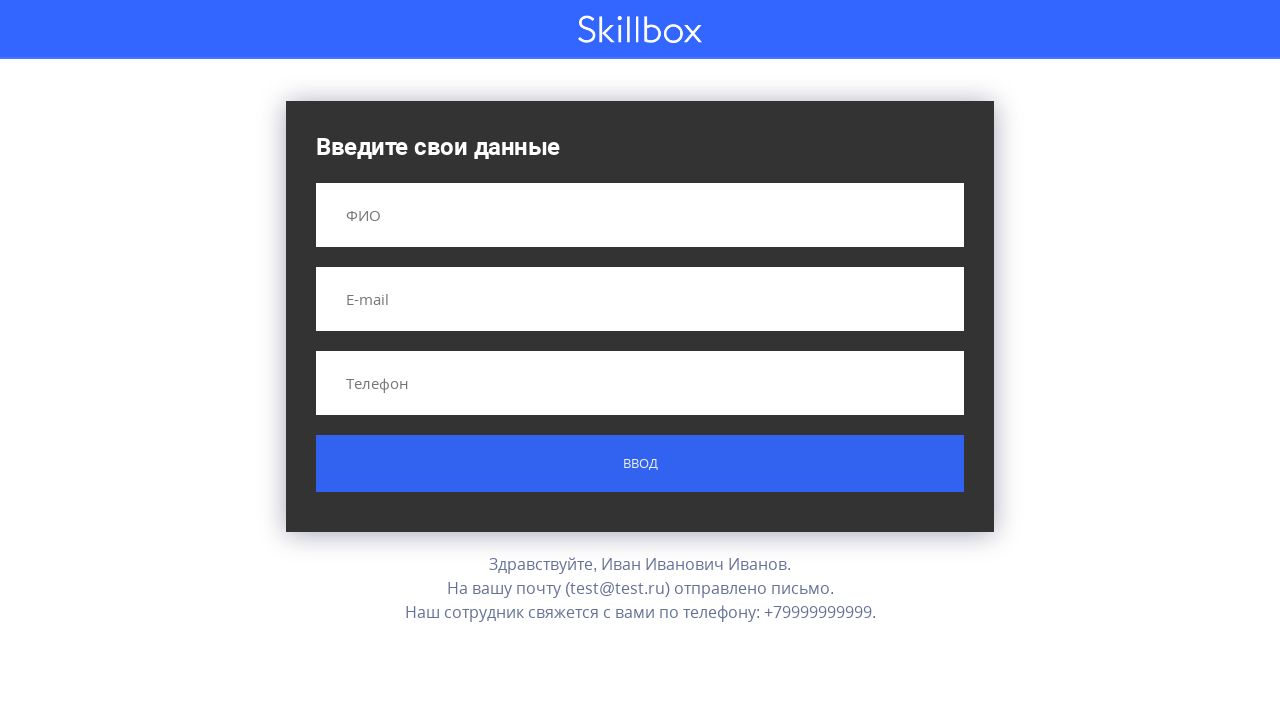

Greeting message appeared after form submission
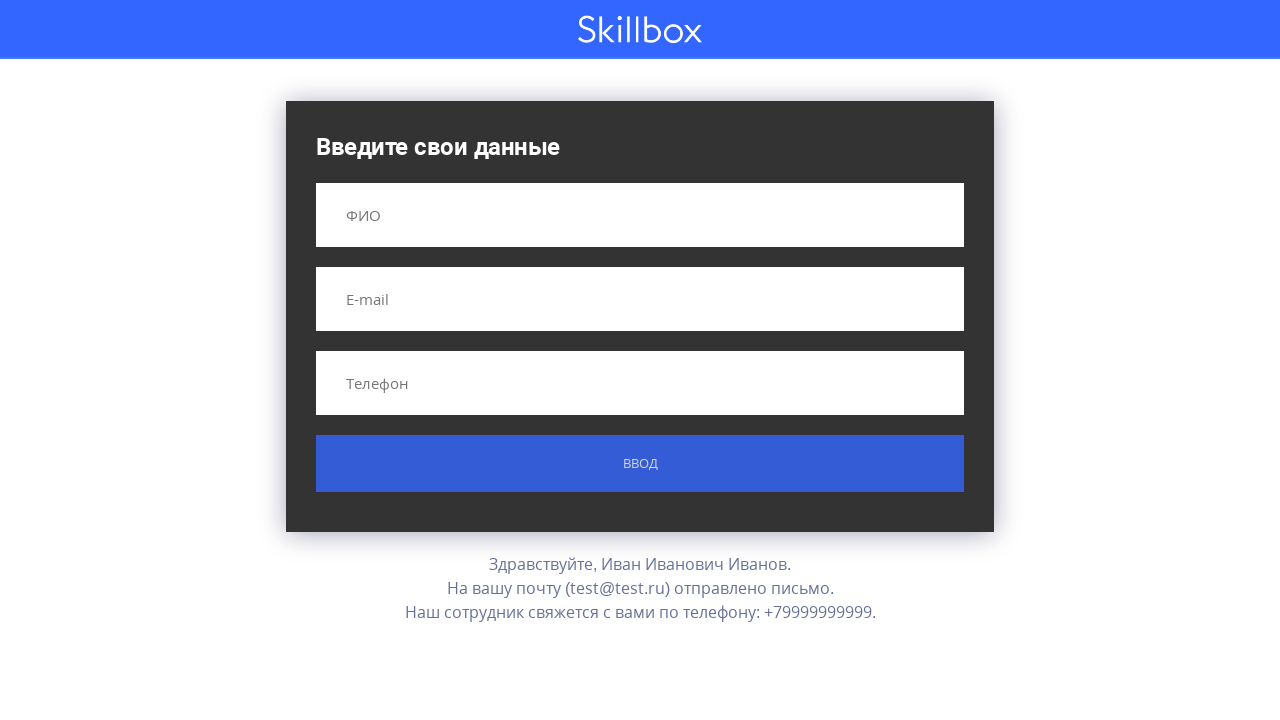

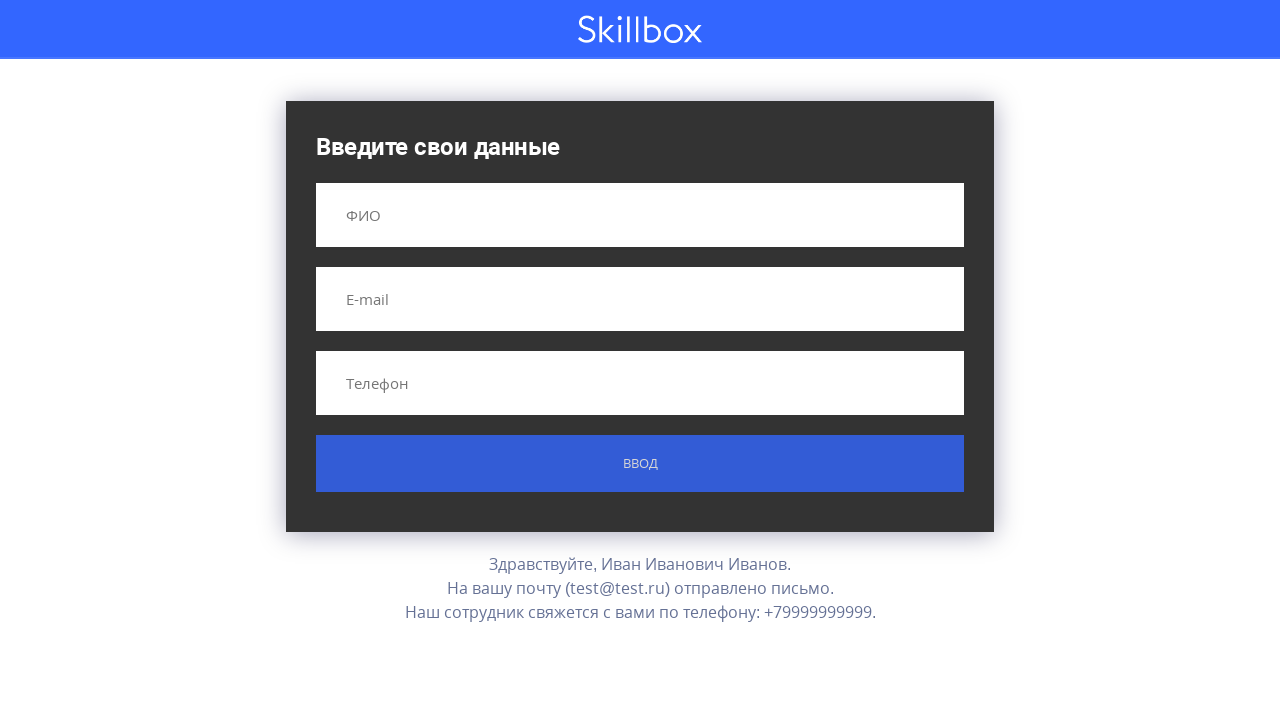